Tests finding a link by partial text (calculated from a mathematical formula), clicking it, filling out a multi-field form with personal information (name, last name, city, country), and submitting the form.

Starting URL: http://suninjuly.github.io/find_link_text

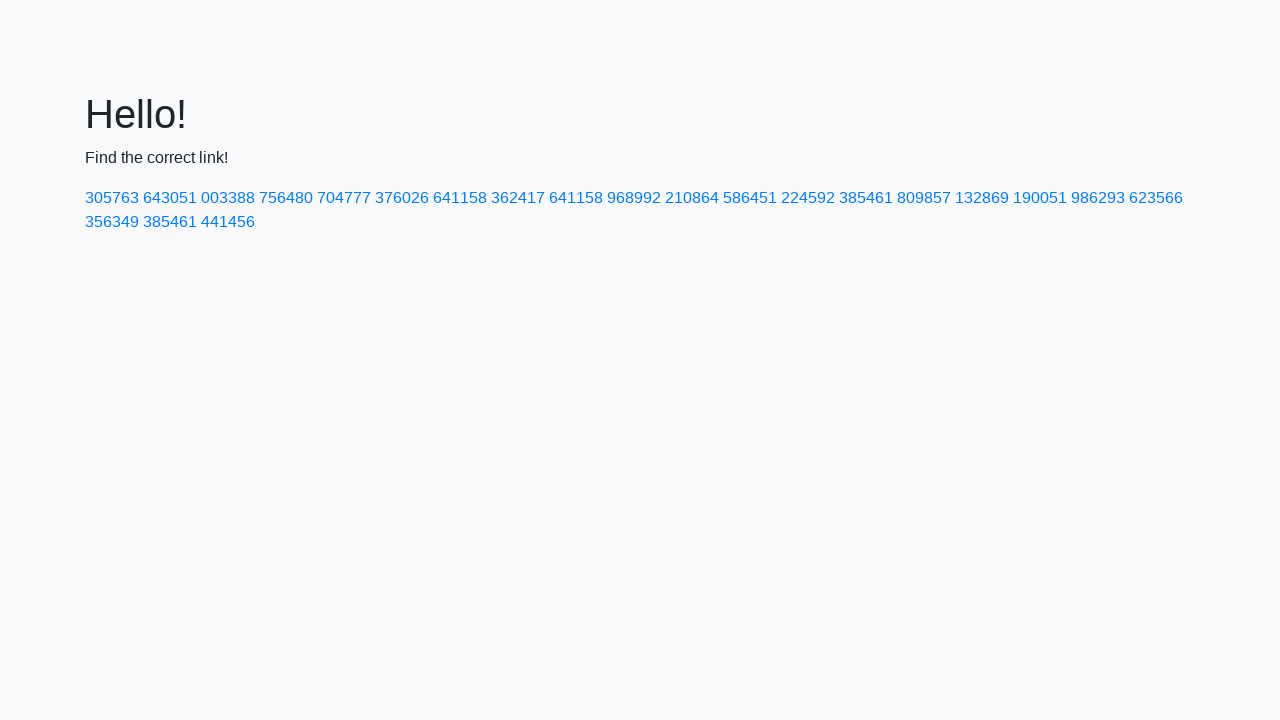

Clicked link with calculated text '85397' at (808, 198) on a:has-text('224592')
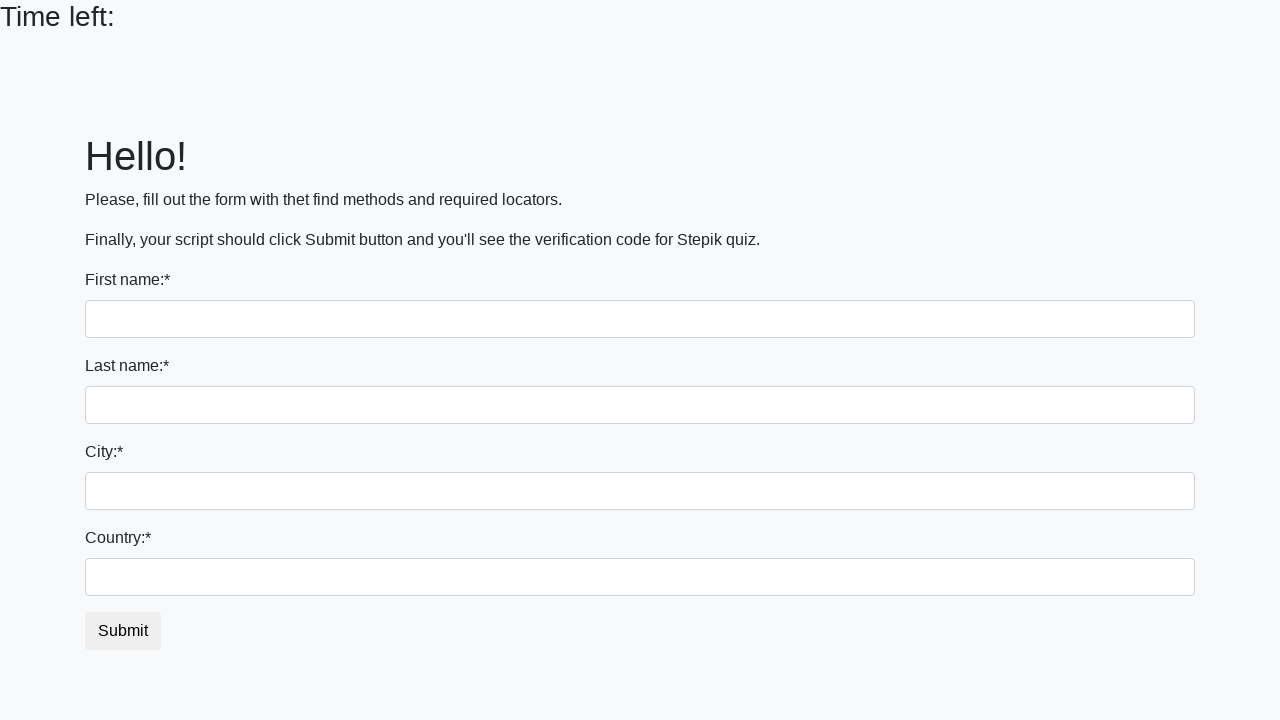

Form page loaded and input fields are visible
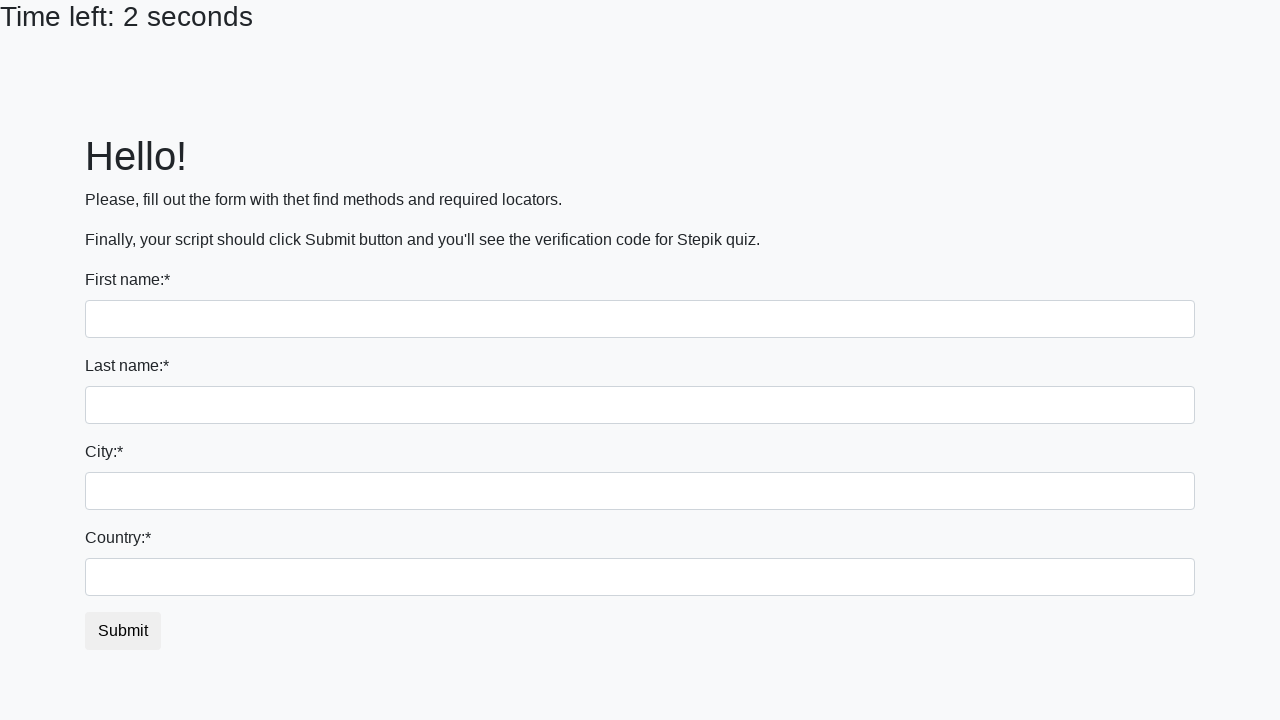

Filled first name field with 'Ivan' on input >> nth=0
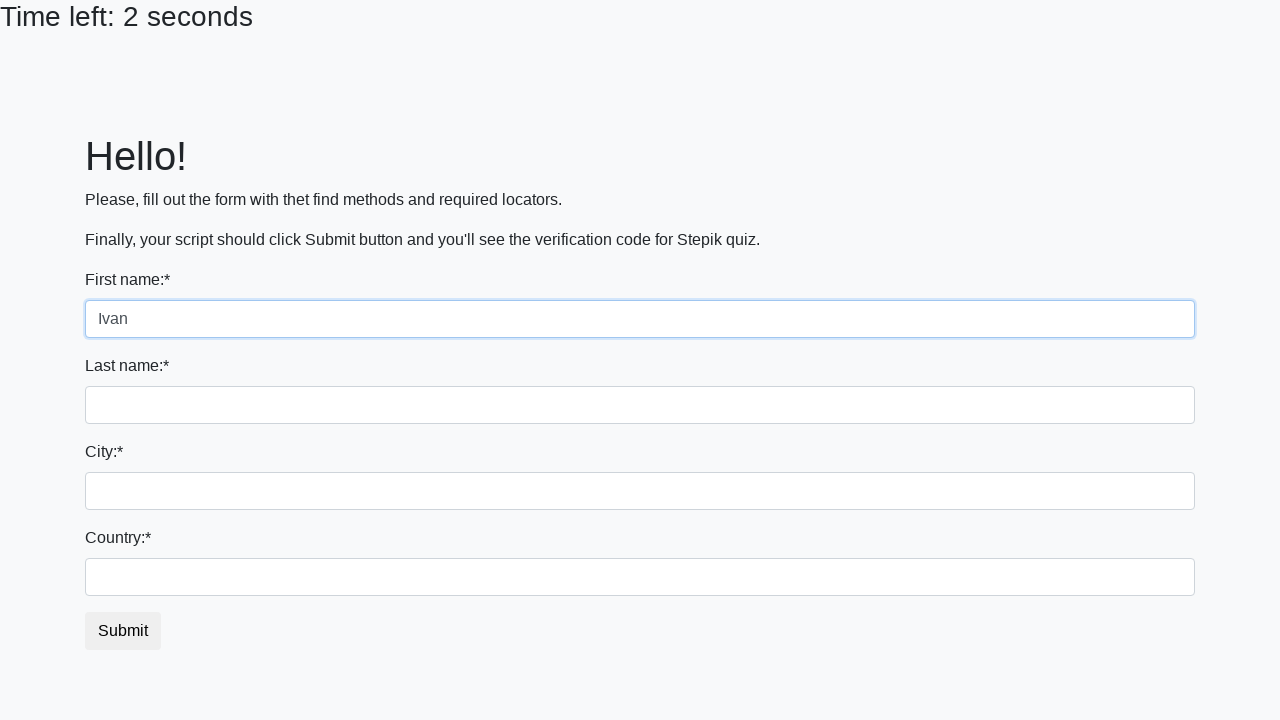

Filled last name field with 'Petrov' on input[name='last_name']
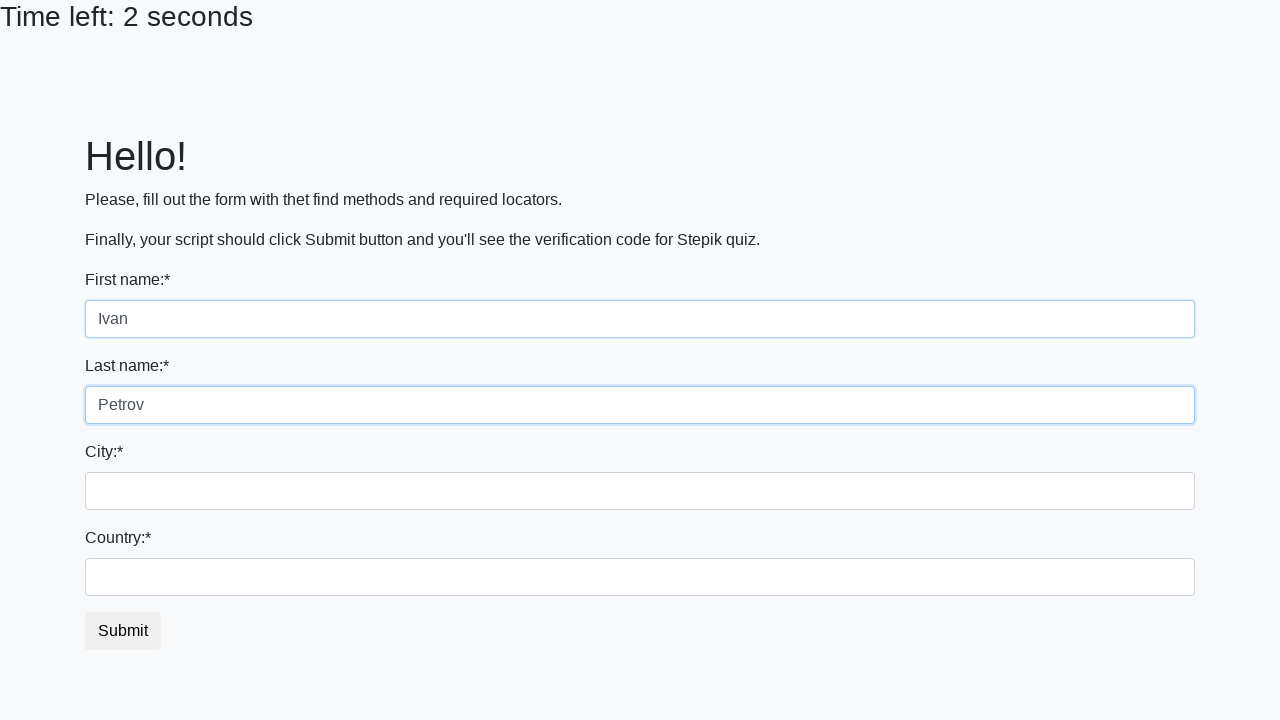

Filled city field with 'Smolensk' on .form-control.city
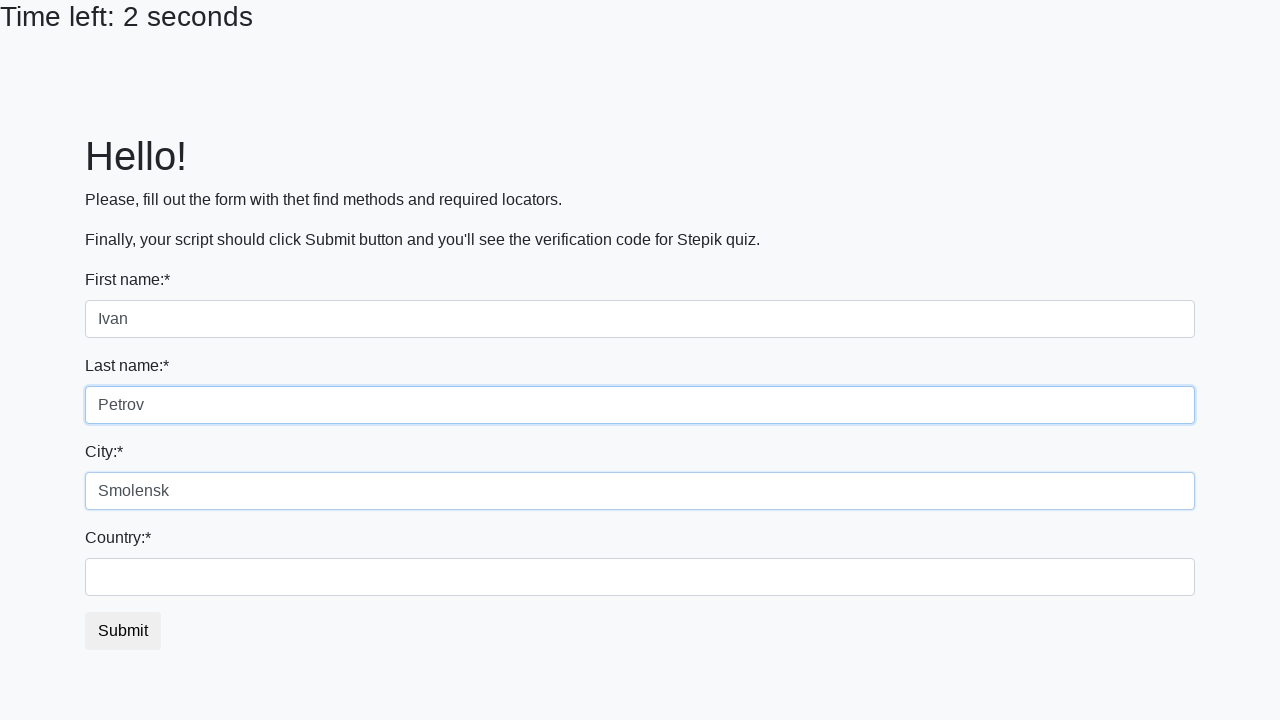

Filled country field with 'Russia' on #country
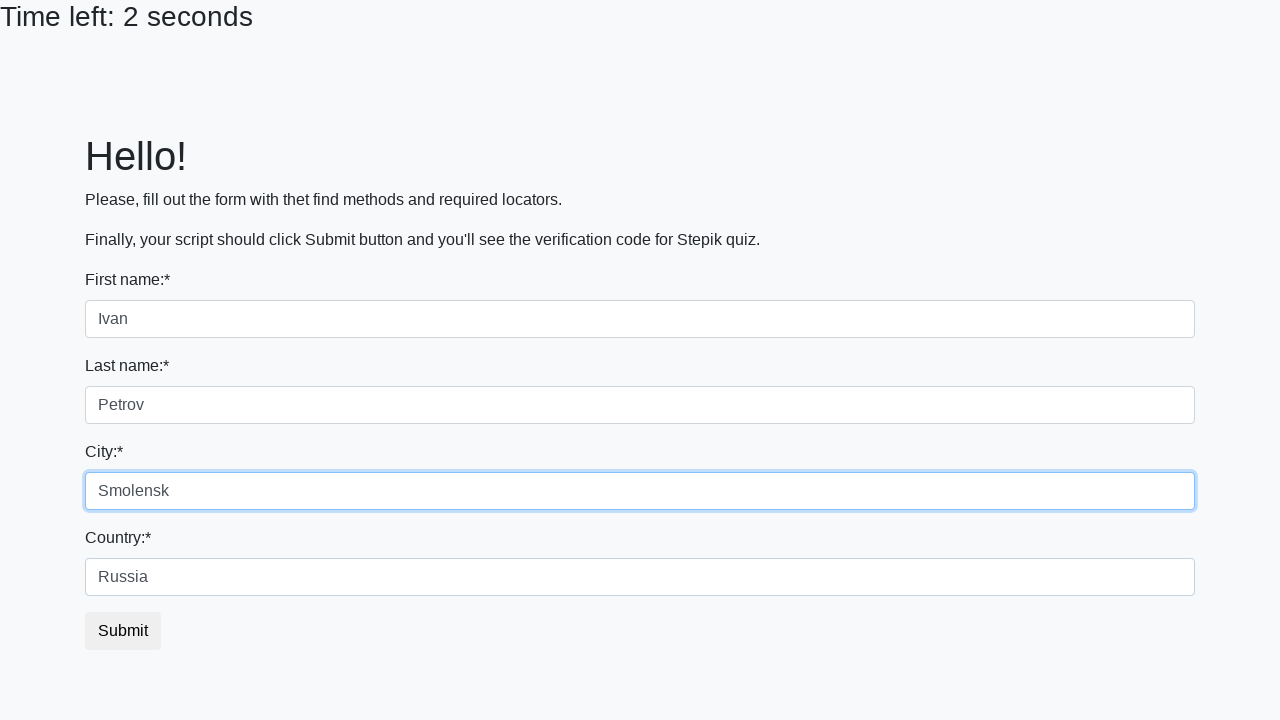

Clicked submit button to submit the form at (123, 631) on button.btn
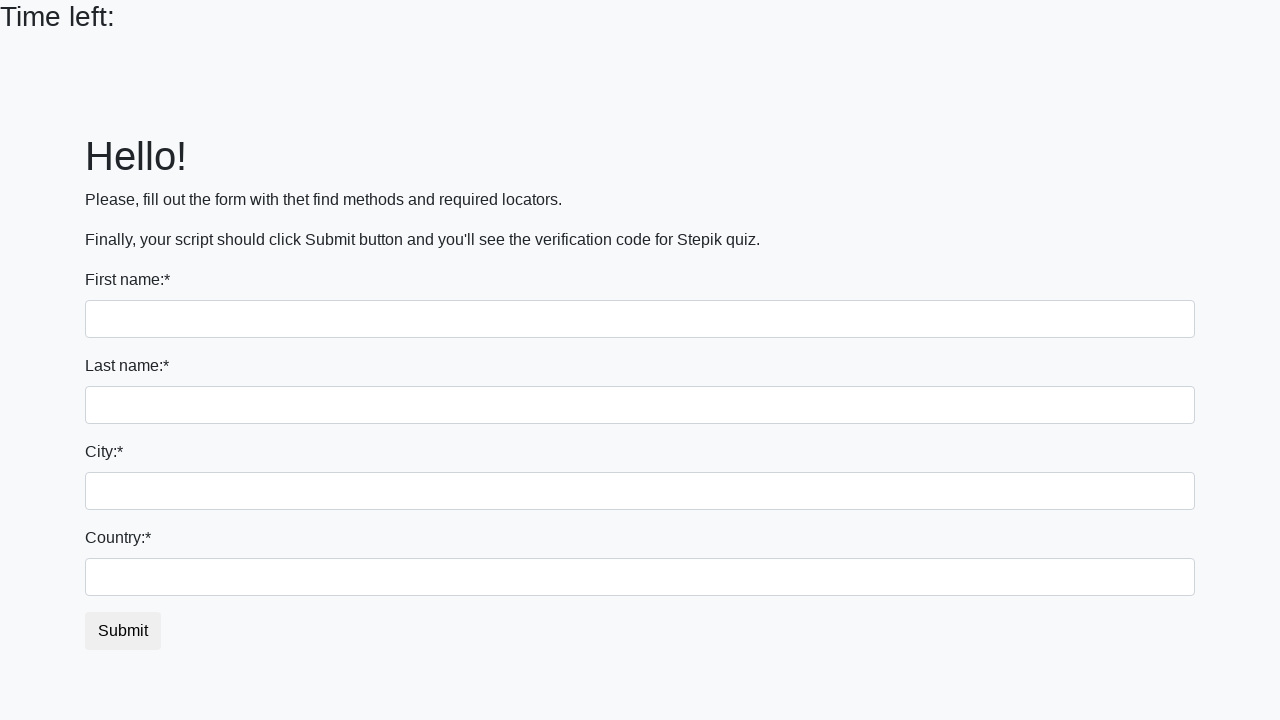

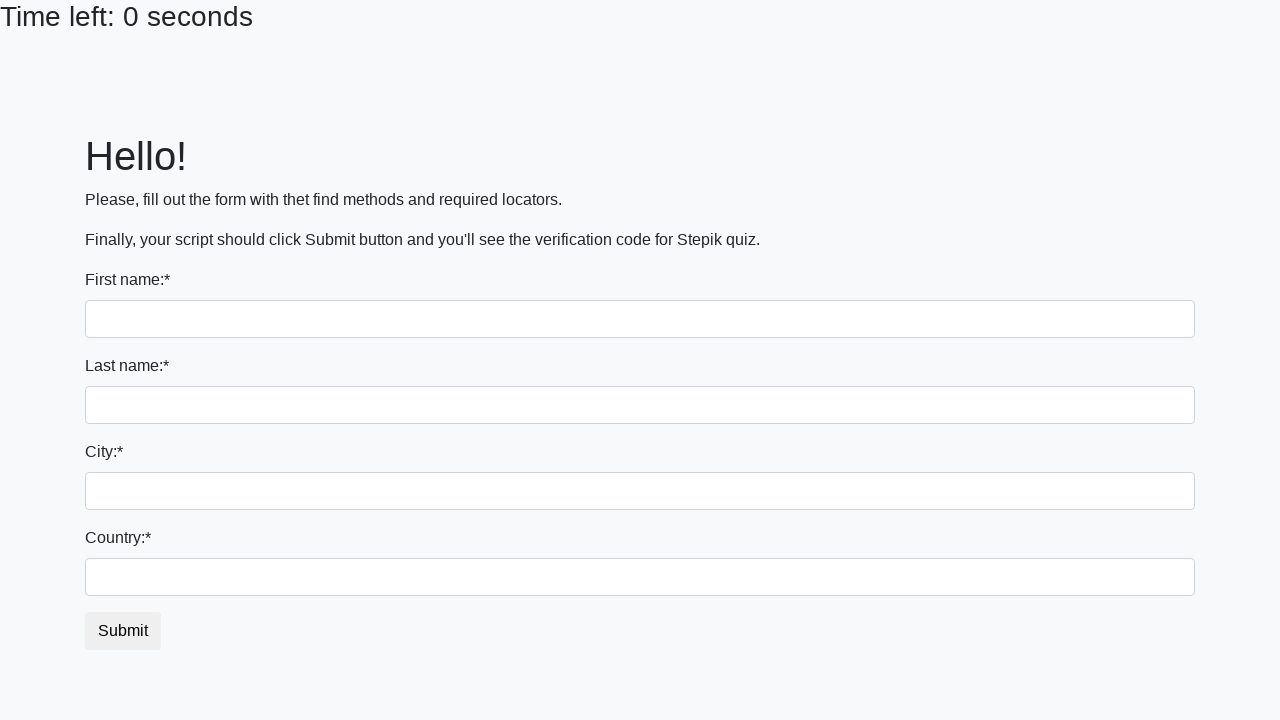